Tests number input field by navigating to the inputs page and entering a numeric value.

Starting URL: http://the-internet.herokuapp.com

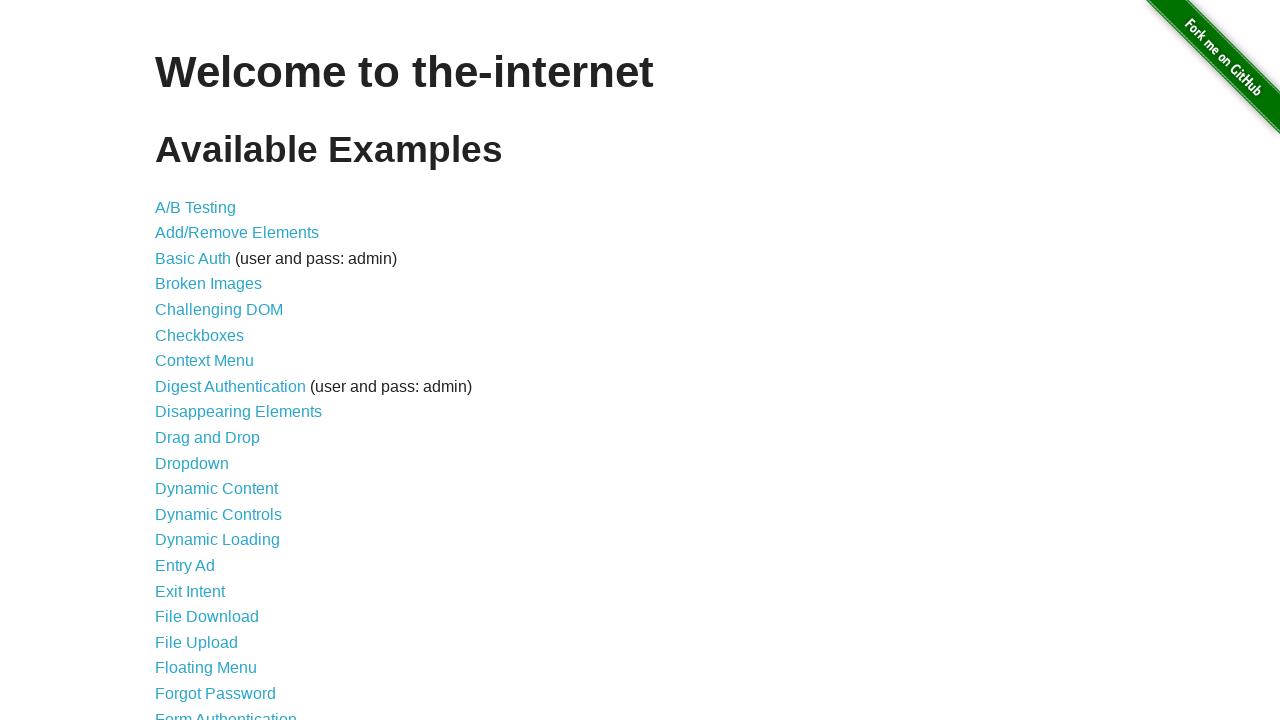

Clicked on Inputs link at (176, 361) on xpath=//*[@id='content']//*[text()='Inputs']
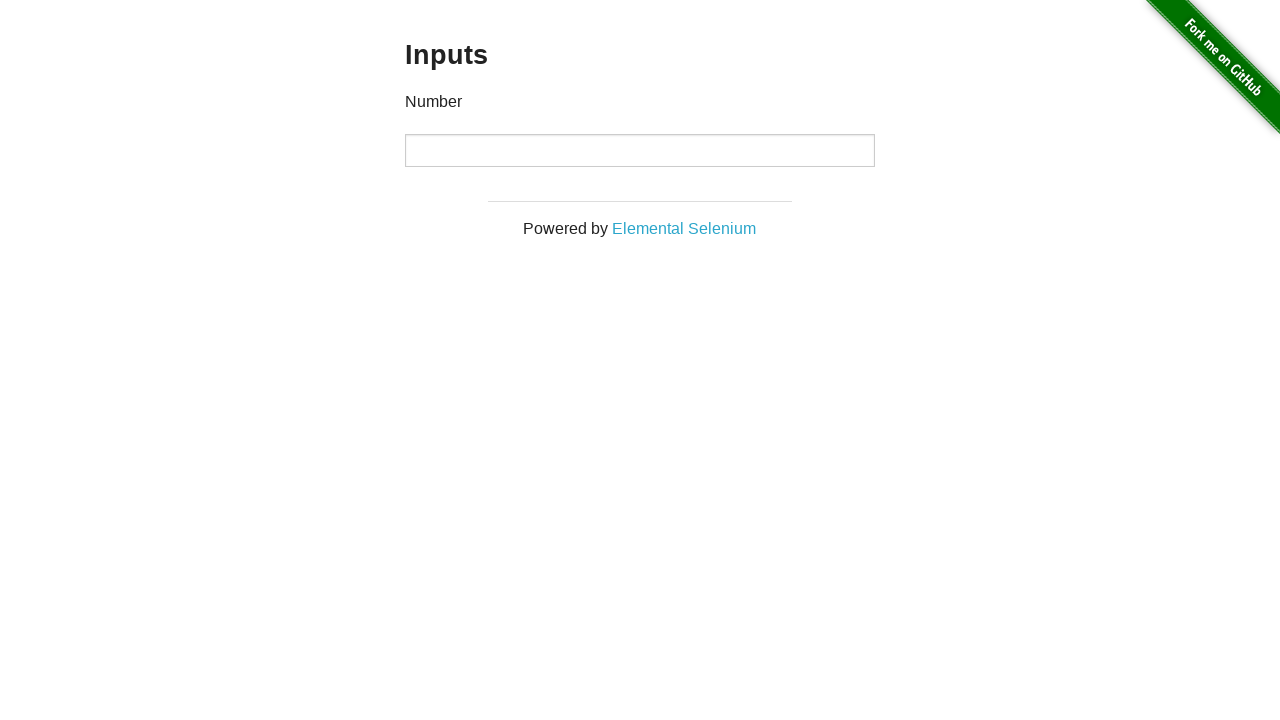

Entered numeric value '1' into number input field on input[type='number']
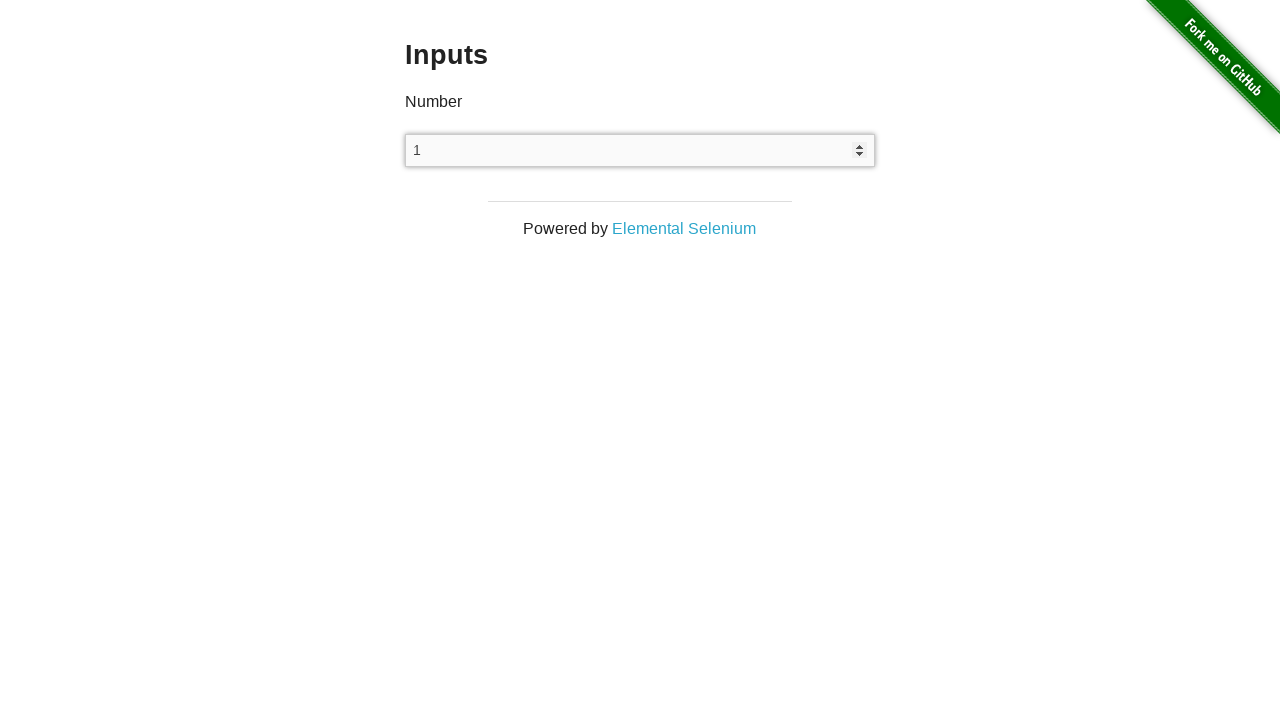

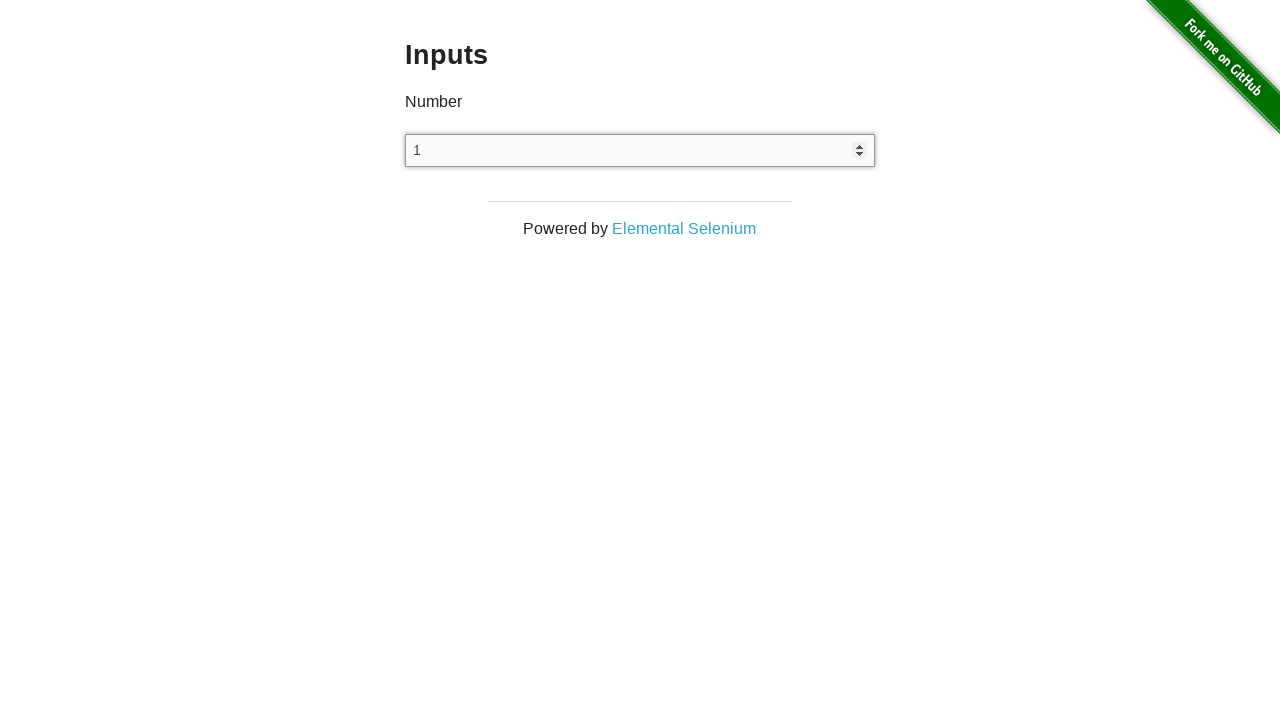